Tests an e-commerce site's product search and add to cart functionality by searching for products containing "ca" and adding specific items to the cart

Starting URL: https://rahulshettyacademy.com/seleniumPractise/#/

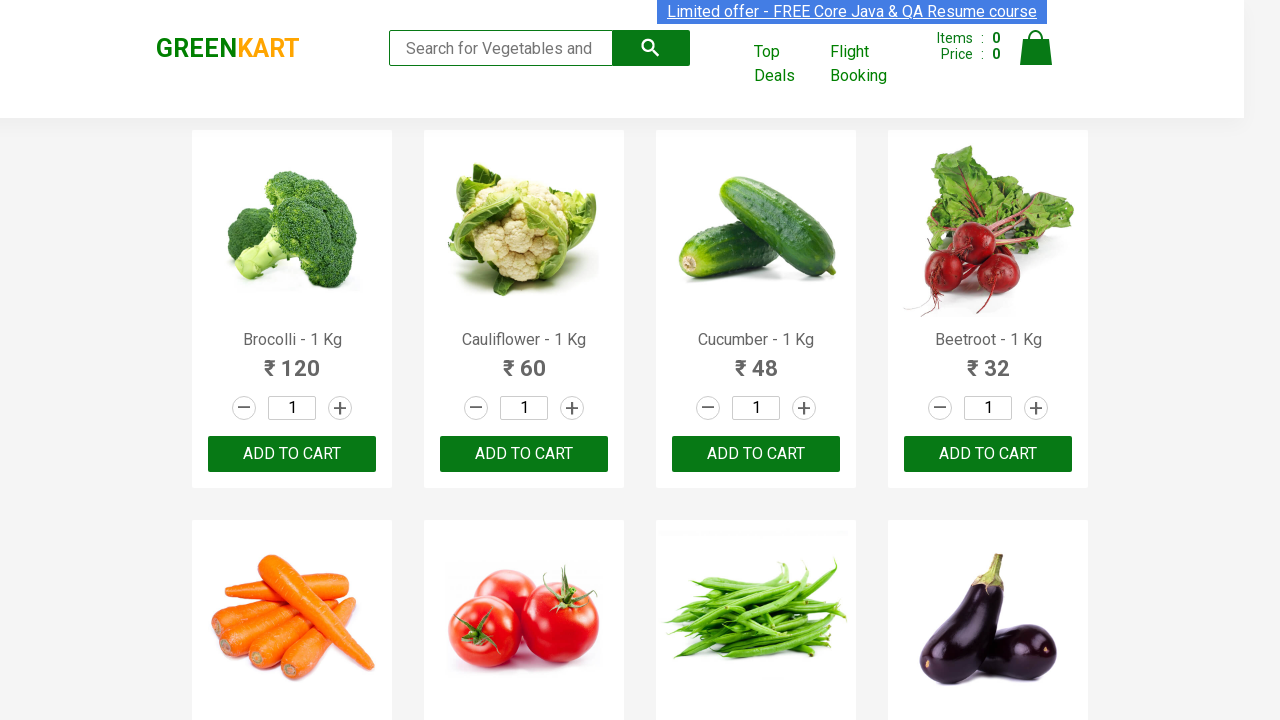

Filled search field with 'ca' on .search-keyword
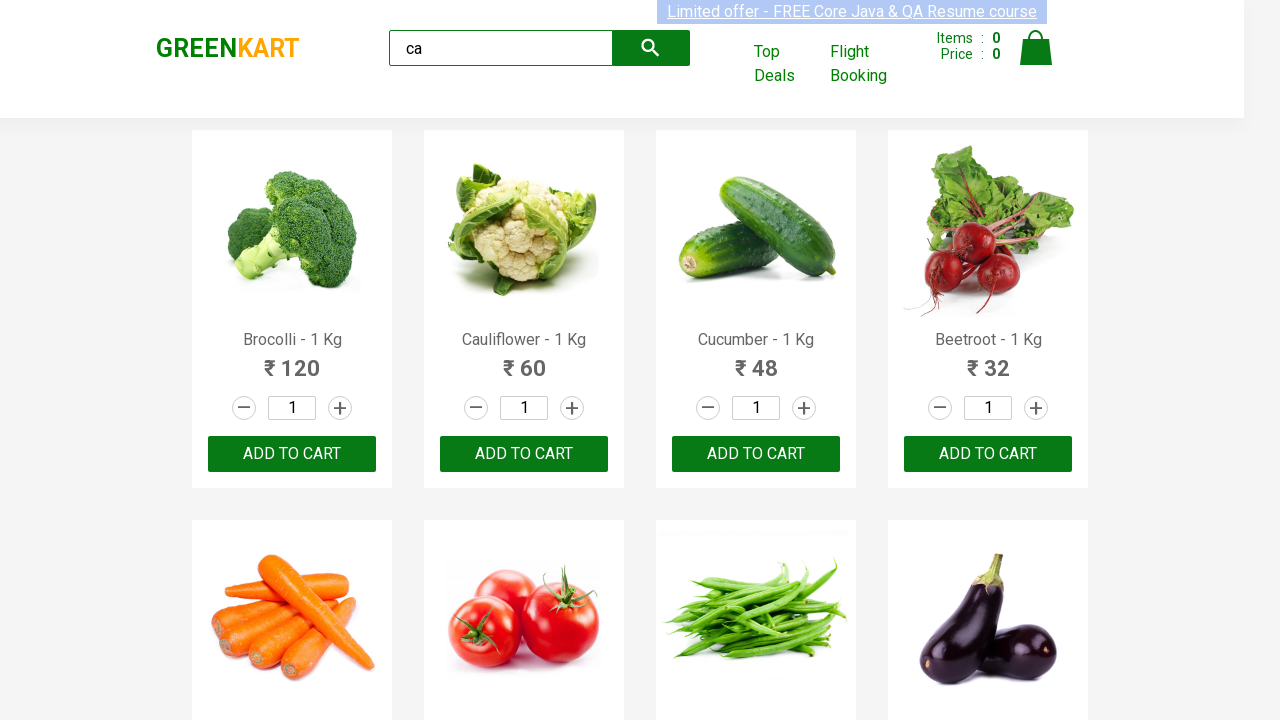

Waited 2 seconds for search results to update
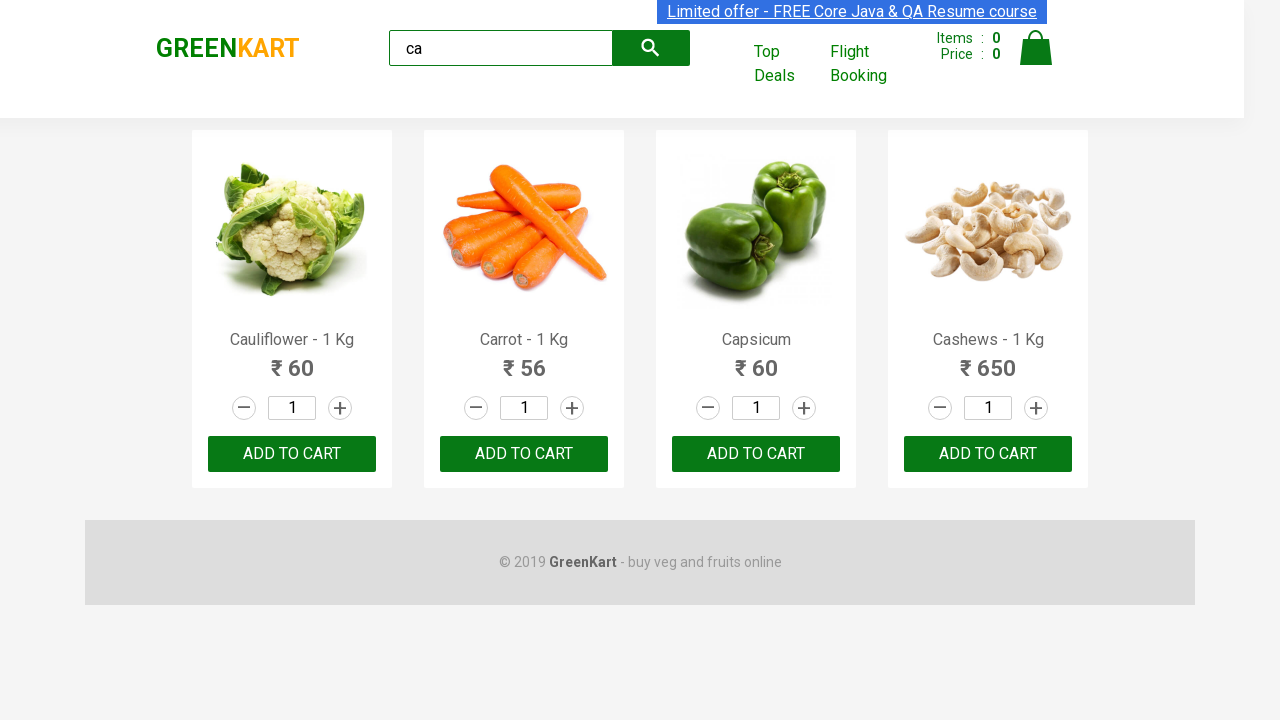

Product list loaded and became visible
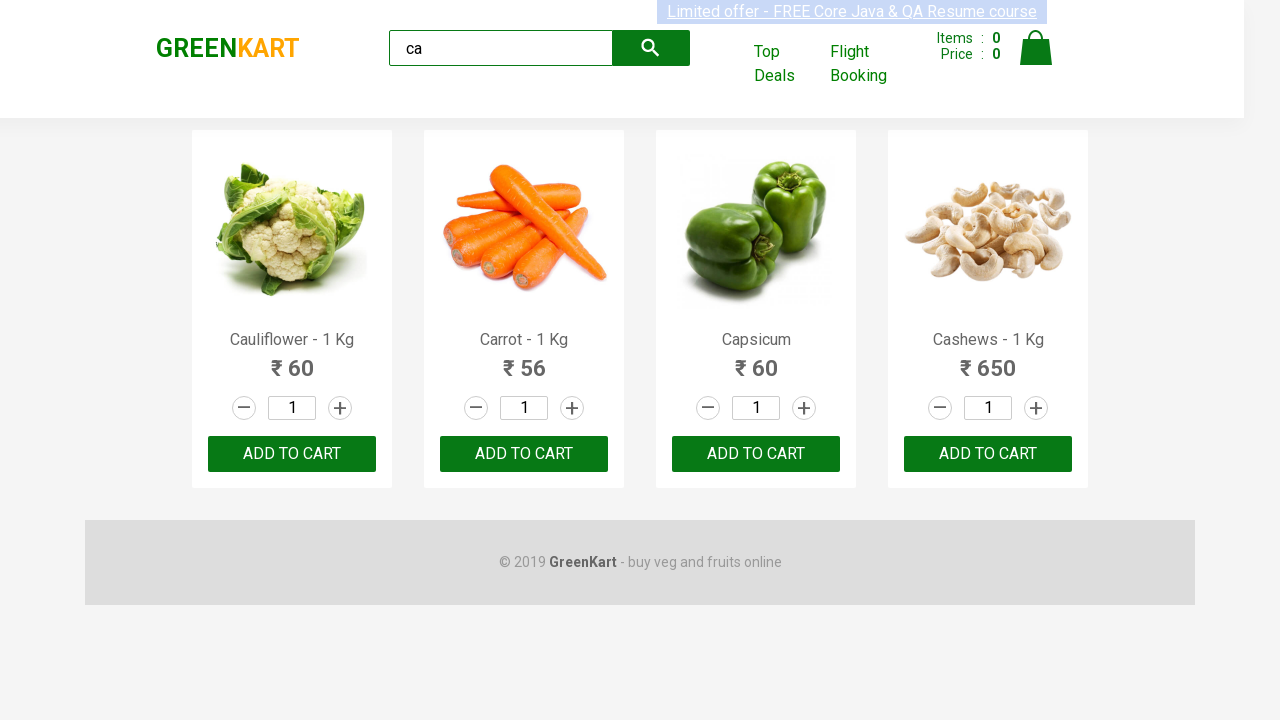

Clicked ADD TO CART button for the second product at (524, 454) on .products .product >> nth=1 >> text=ADD TO CART
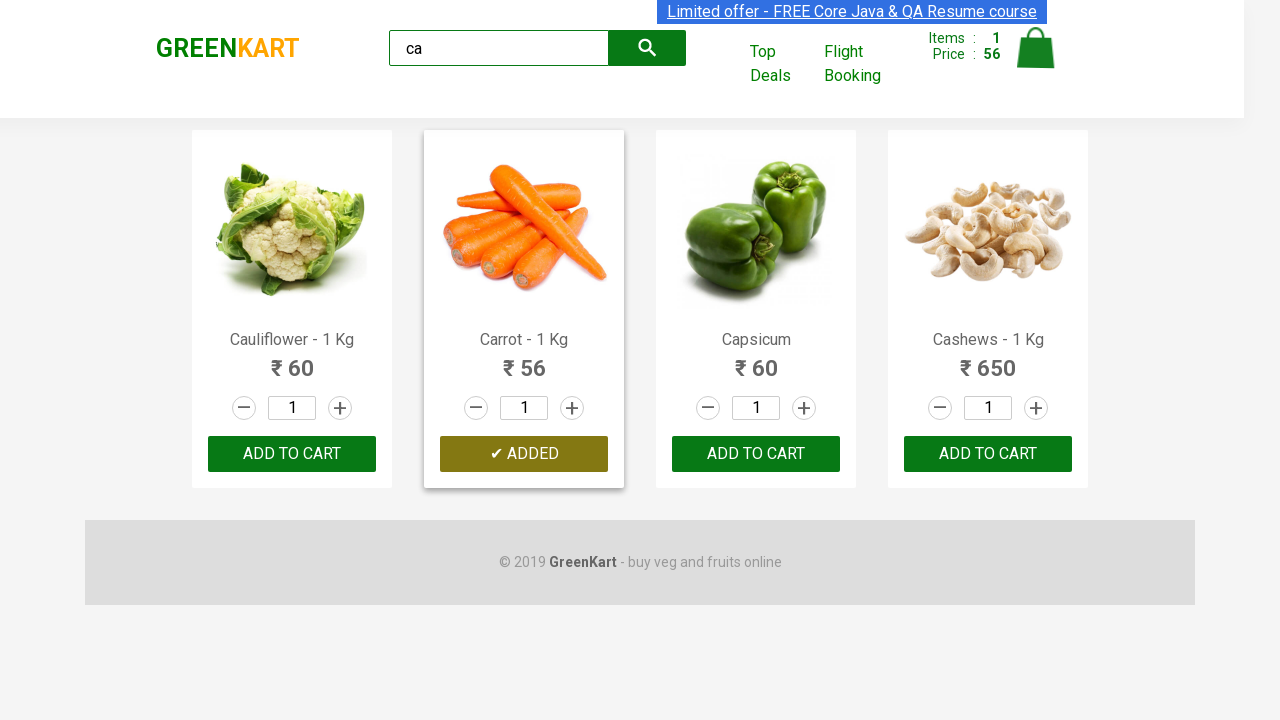

Retrieved all product elements from the page
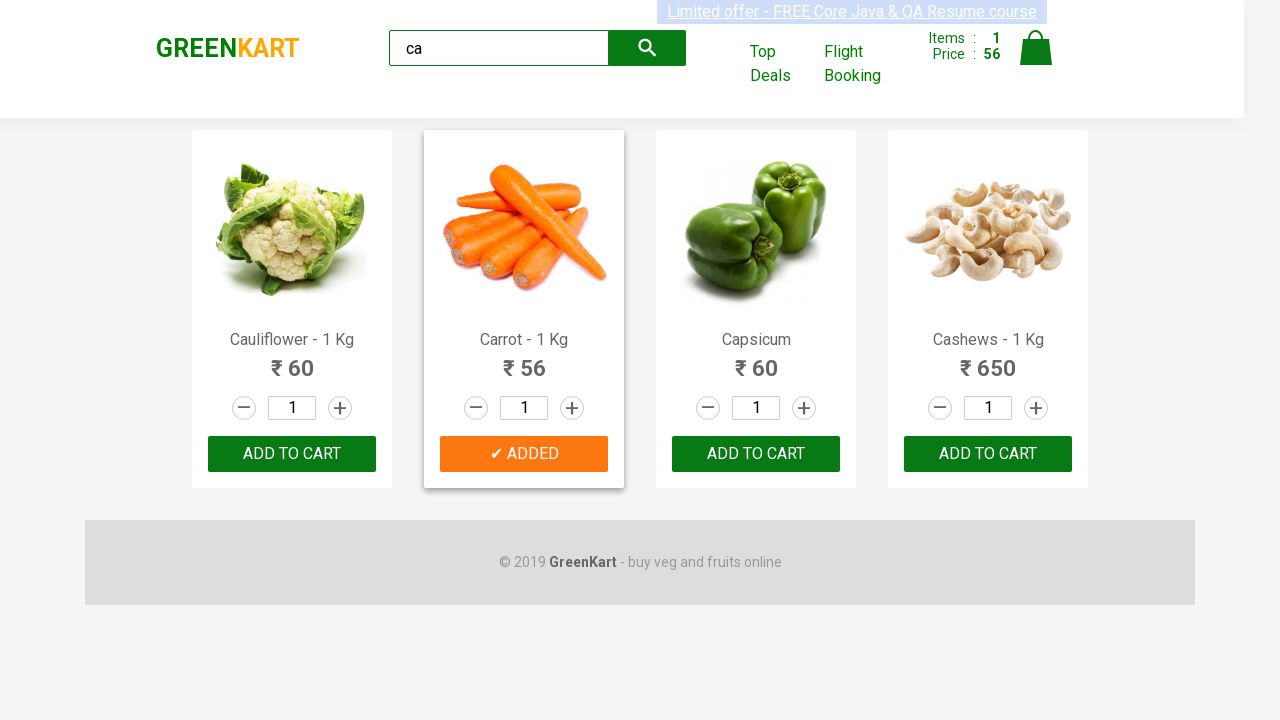

Retrieved product name: 'Cauliflower - 1 Kg'
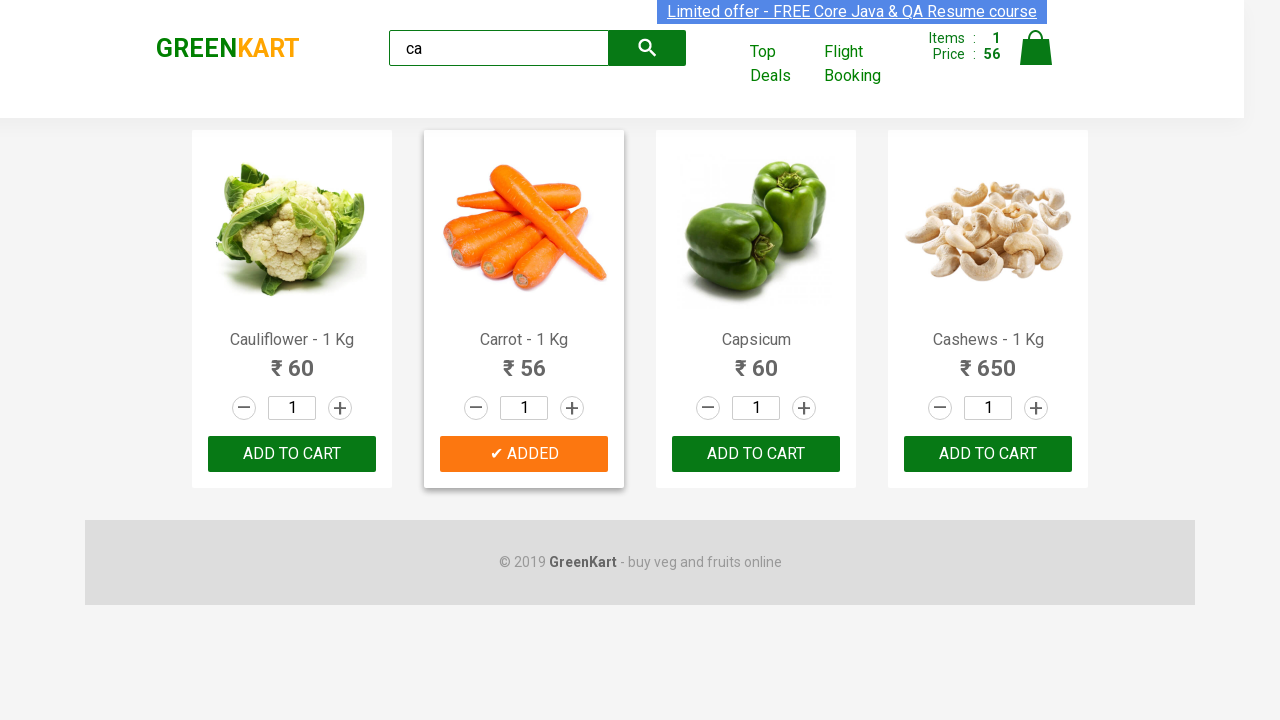

Retrieved product name: 'Carrot - 1 Kg'
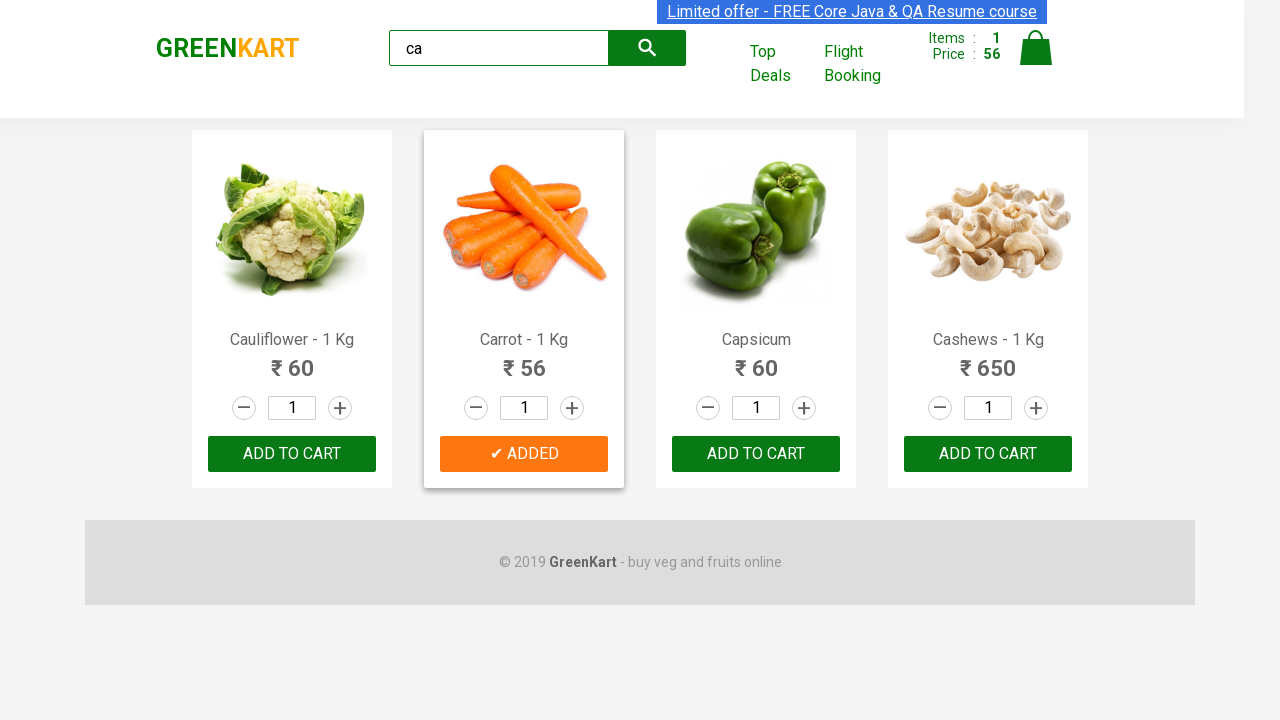

Retrieved product name: 'Capsicum'
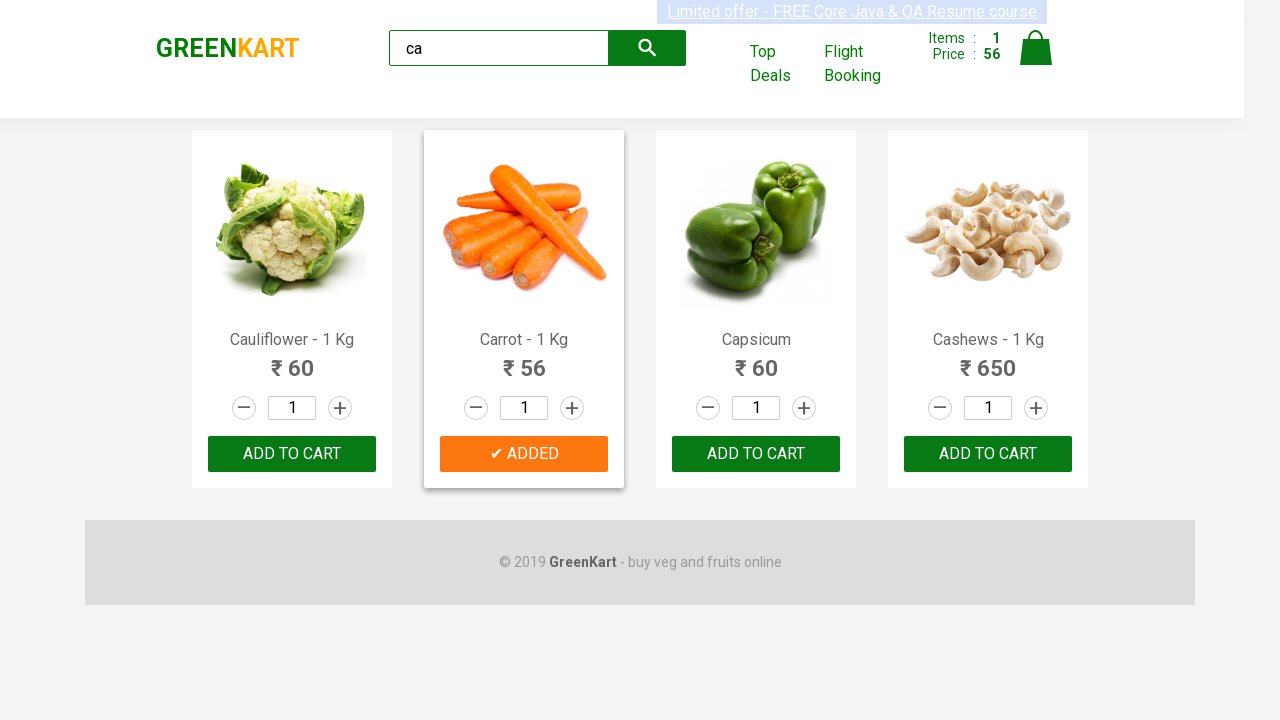

Retrieved product name: 'Cashews - 1 Kg'
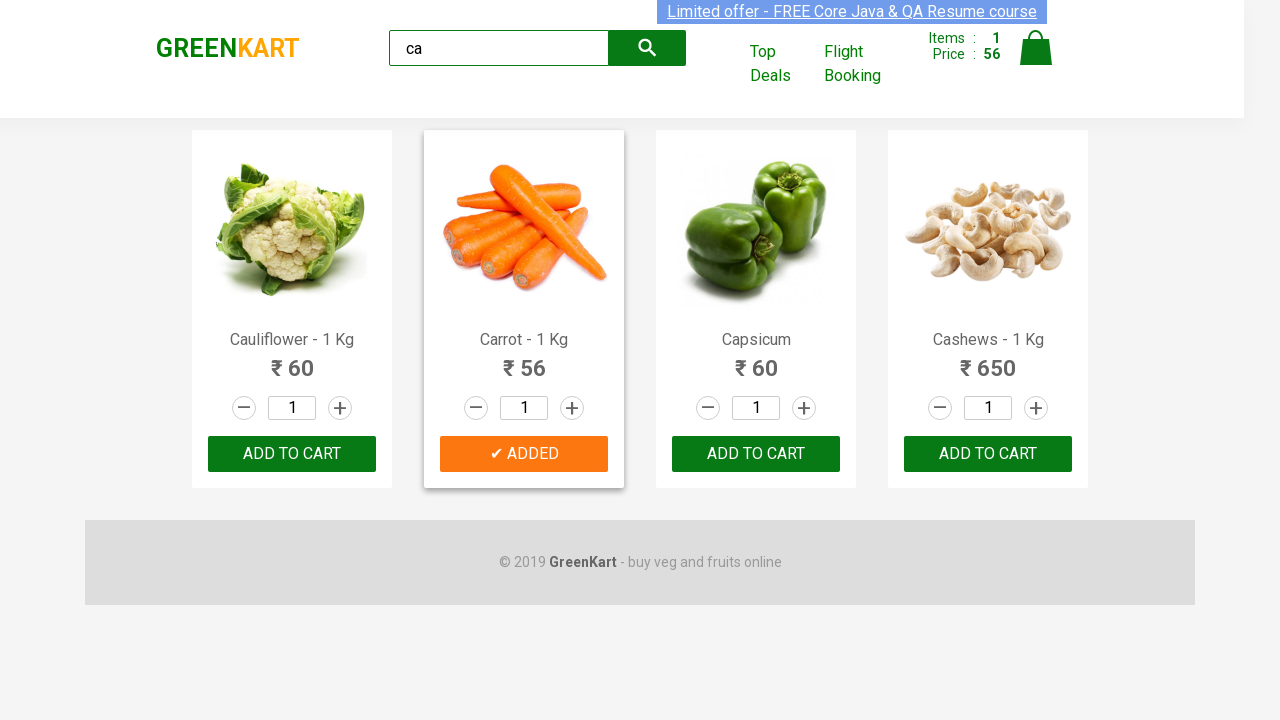

Found and clicked ADD TO CART for Cashews product at (988, 454) on .products .product >> nth=3 >> button
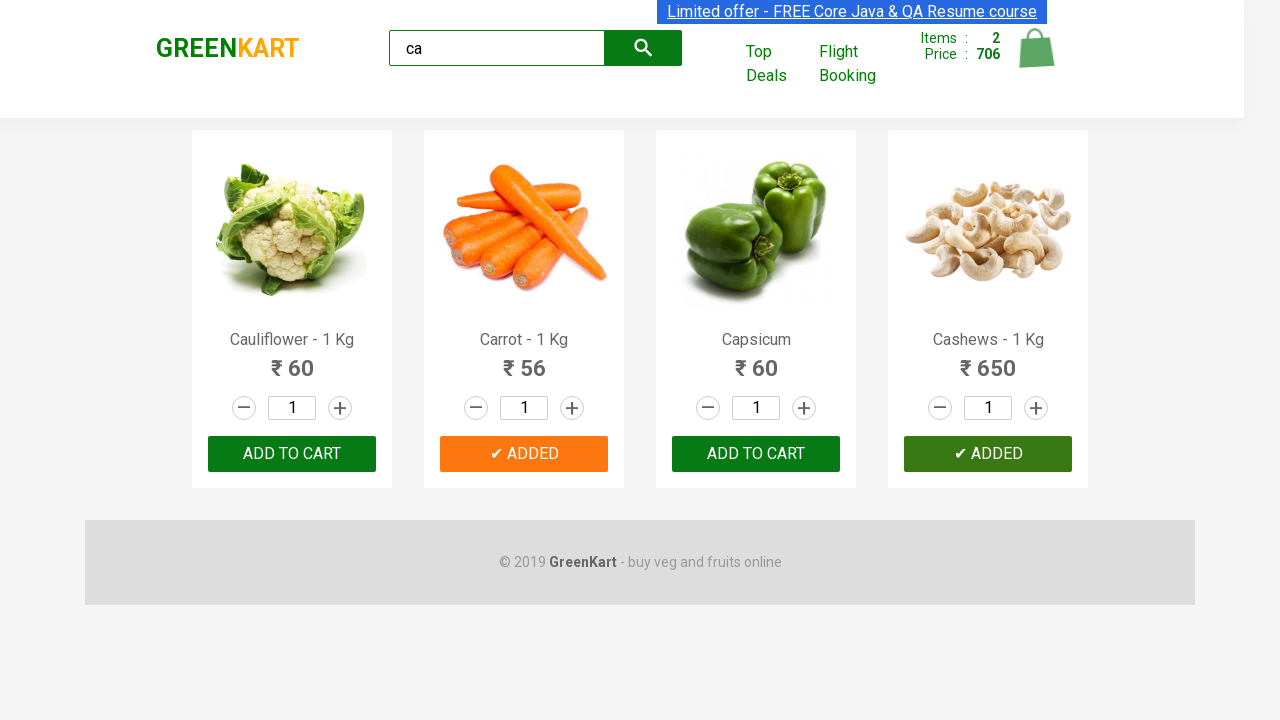

Brand logo element is present on the page
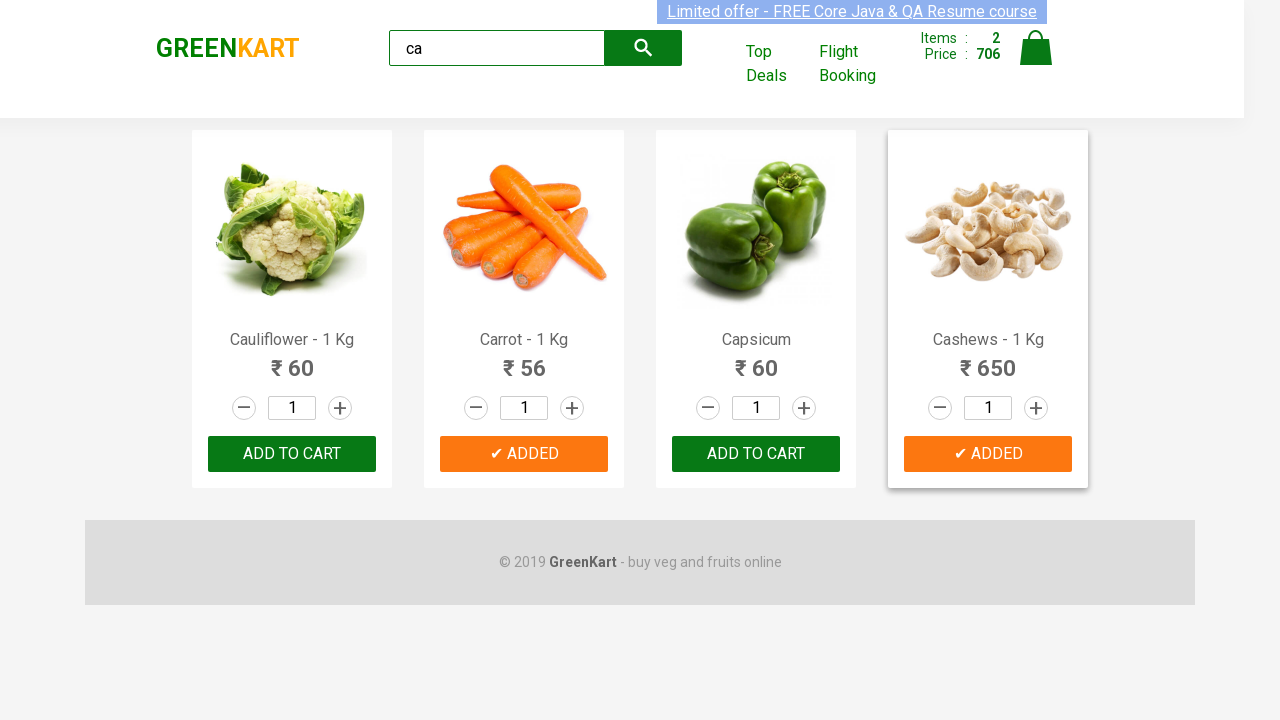

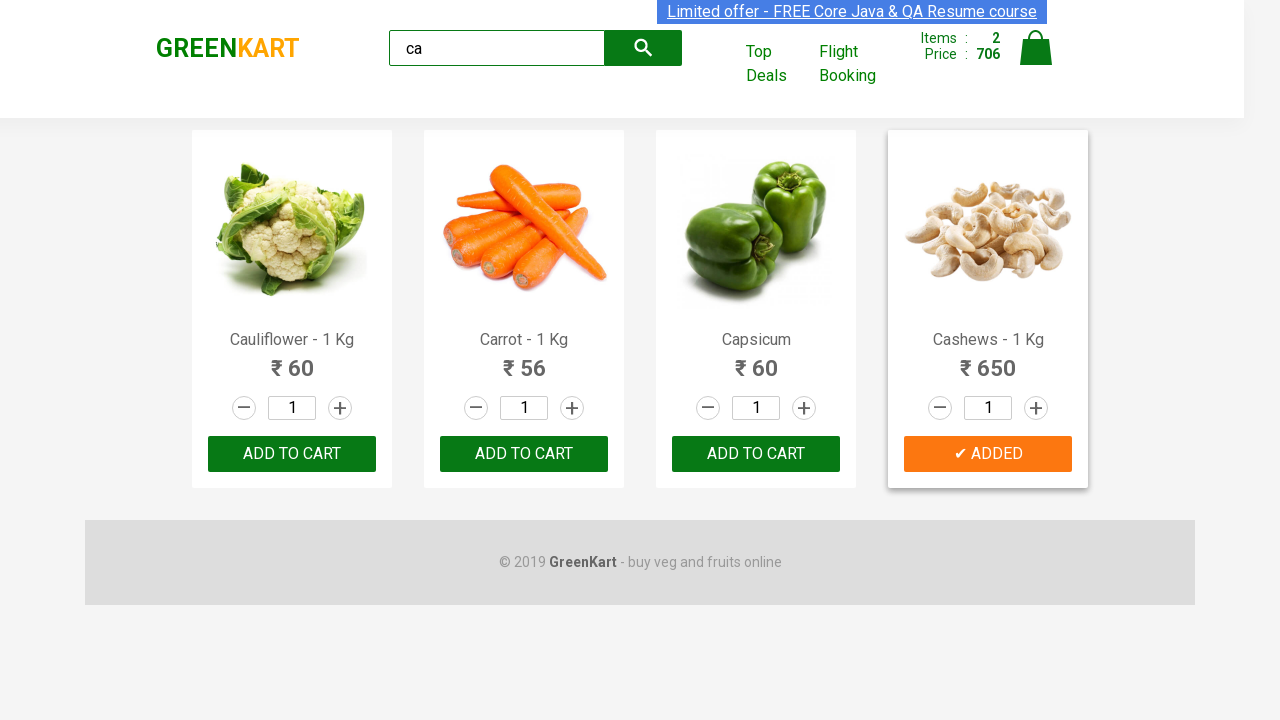